Navigates to a blog page and verifies that links are present on the page

Starting URL: http://only-testing-blog.blogspot.in/2014/01/textbox.html

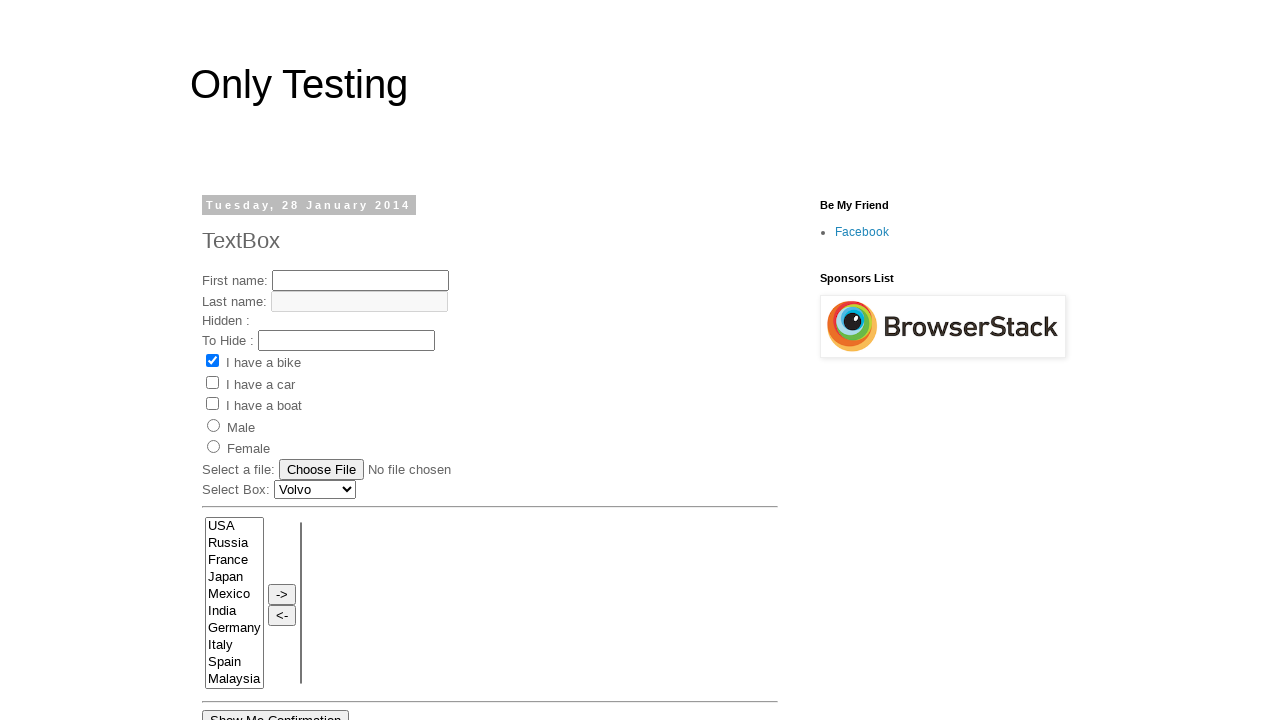

Navigated to blog page with textbox content
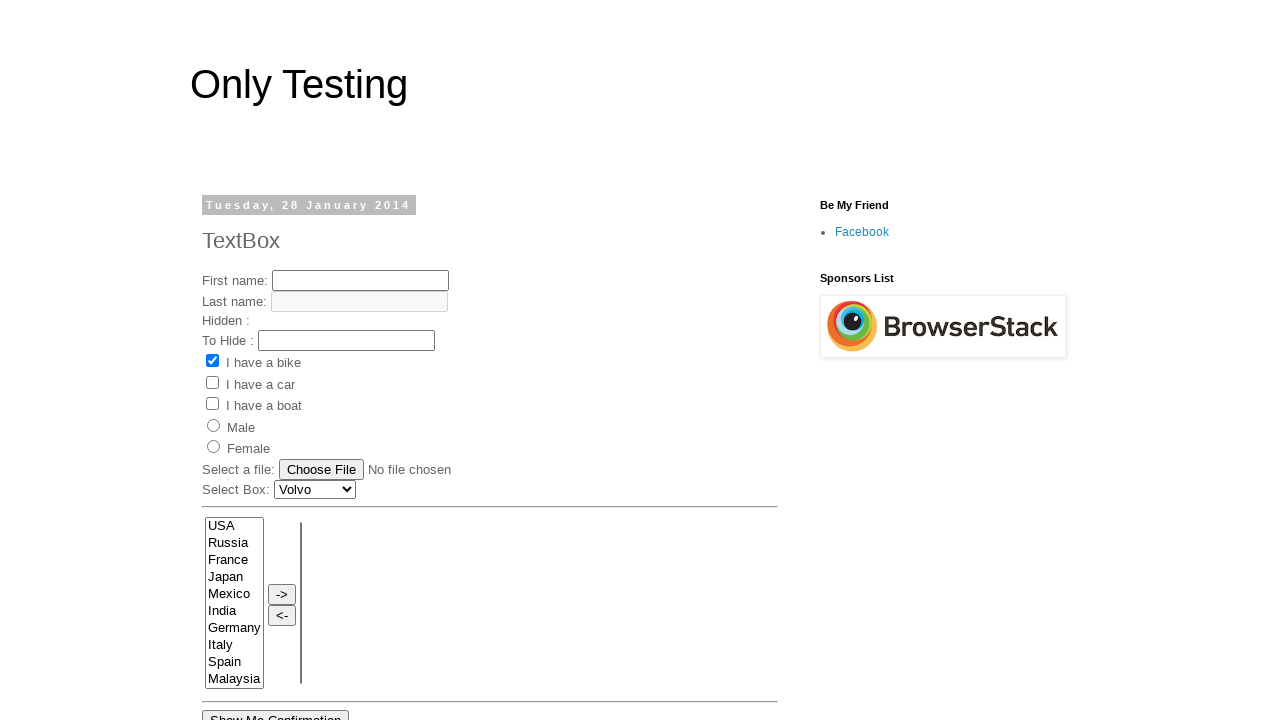

Waited for links to become visible on the page
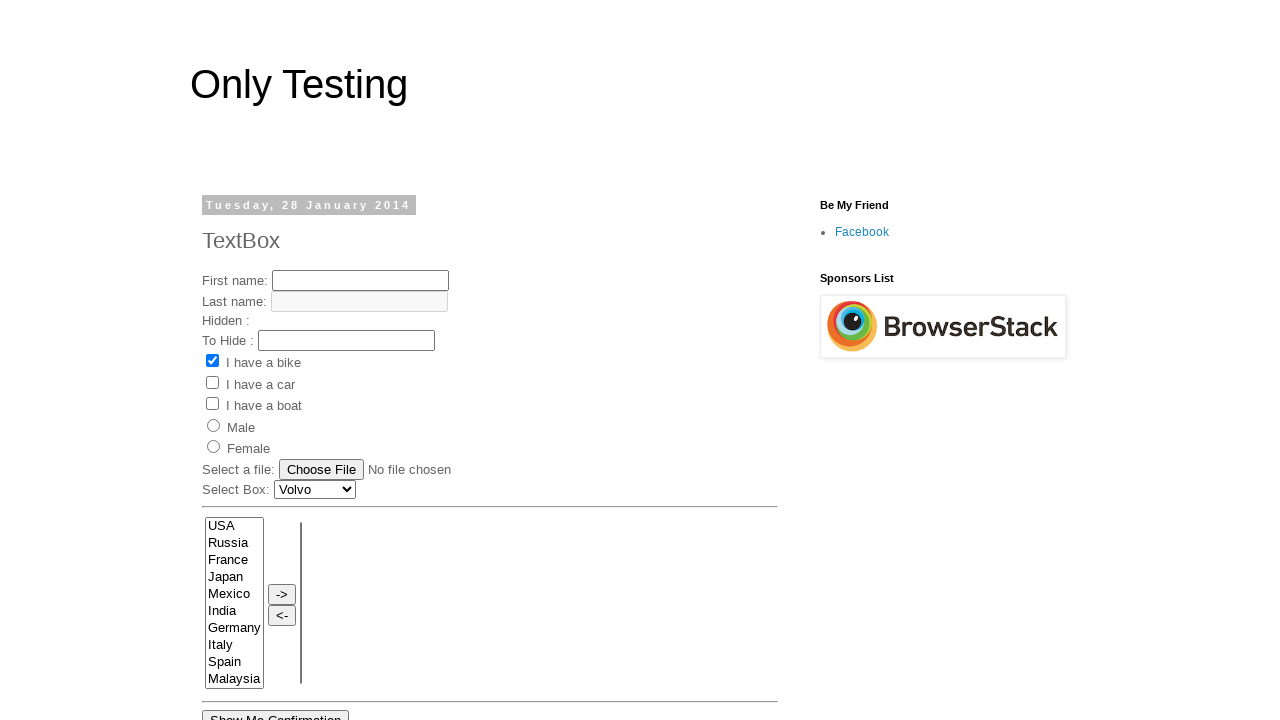

Retrieved all links from the page - found 17 links
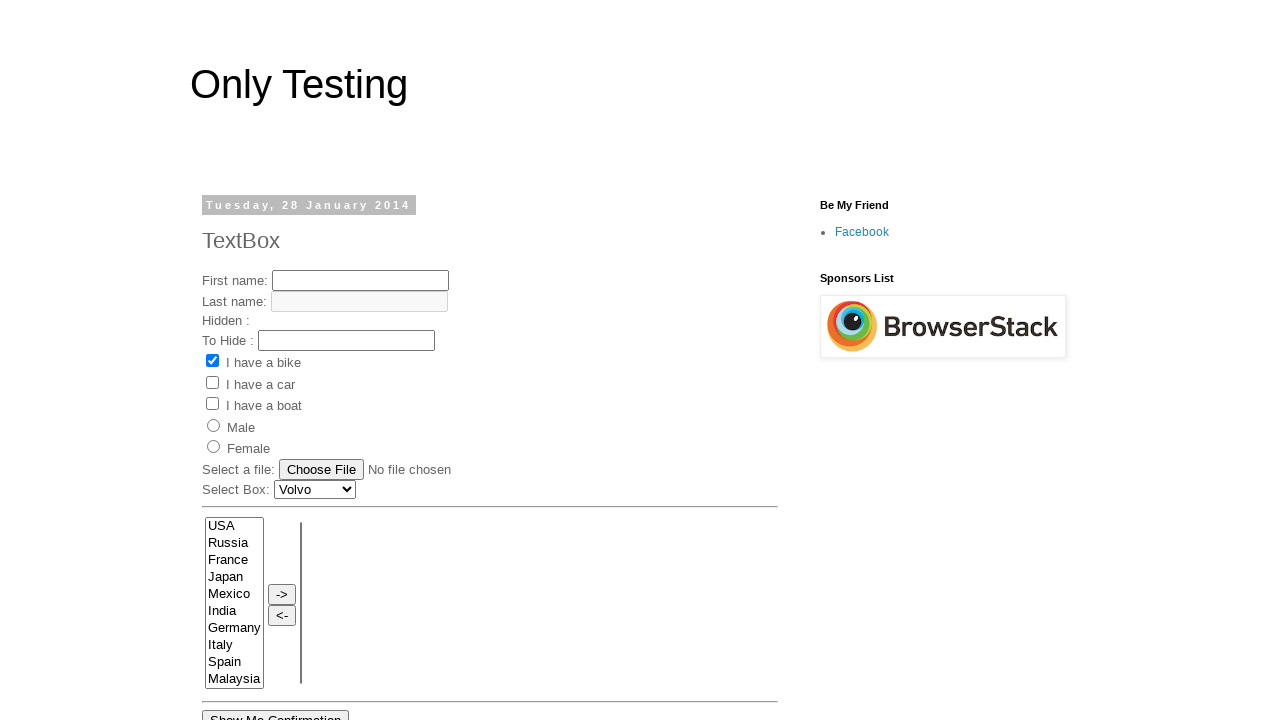

Verified that at least one link is present on the page
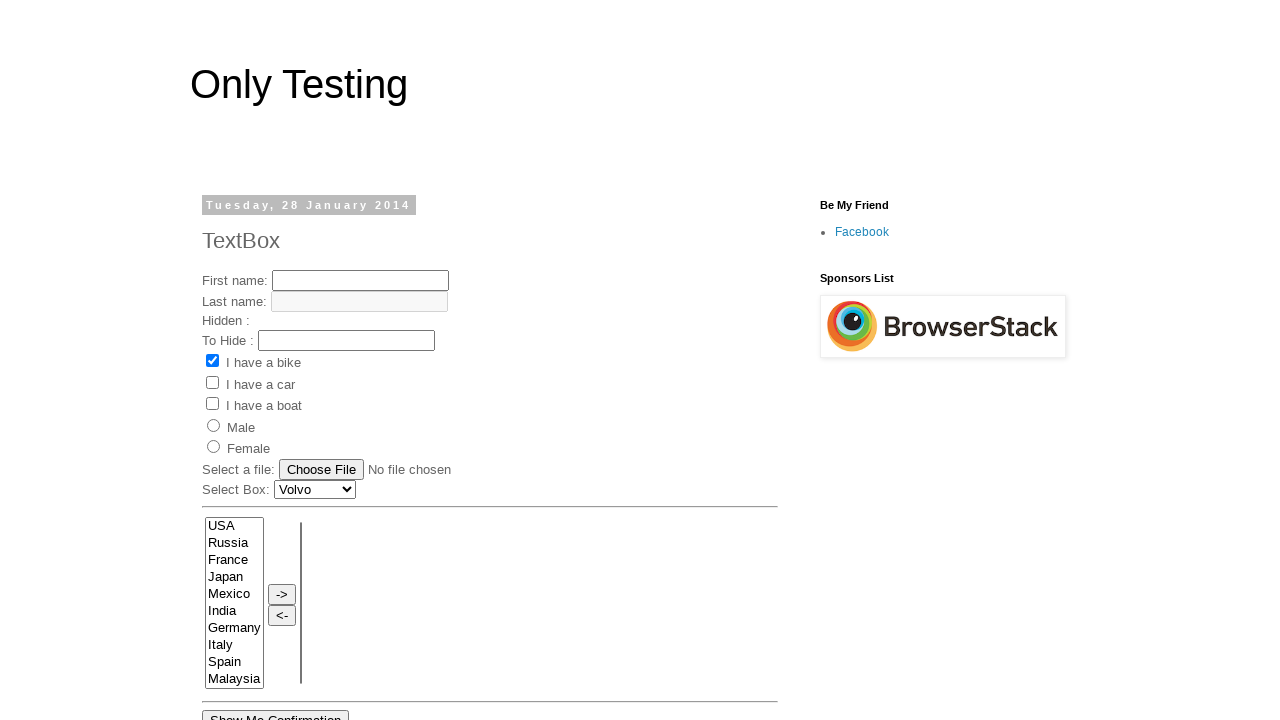

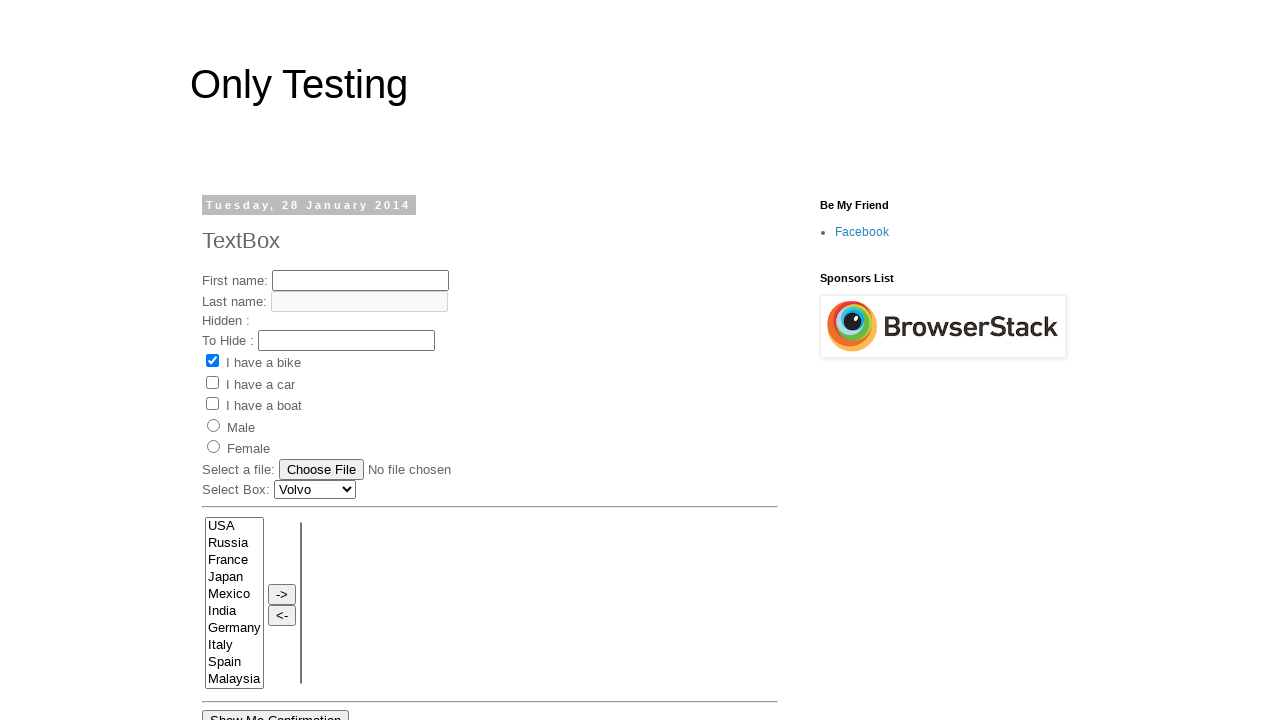